Tests Python.org search functionality by entering "pycon" in the search box and submitting the search form

Starting URL: http://www.python.org

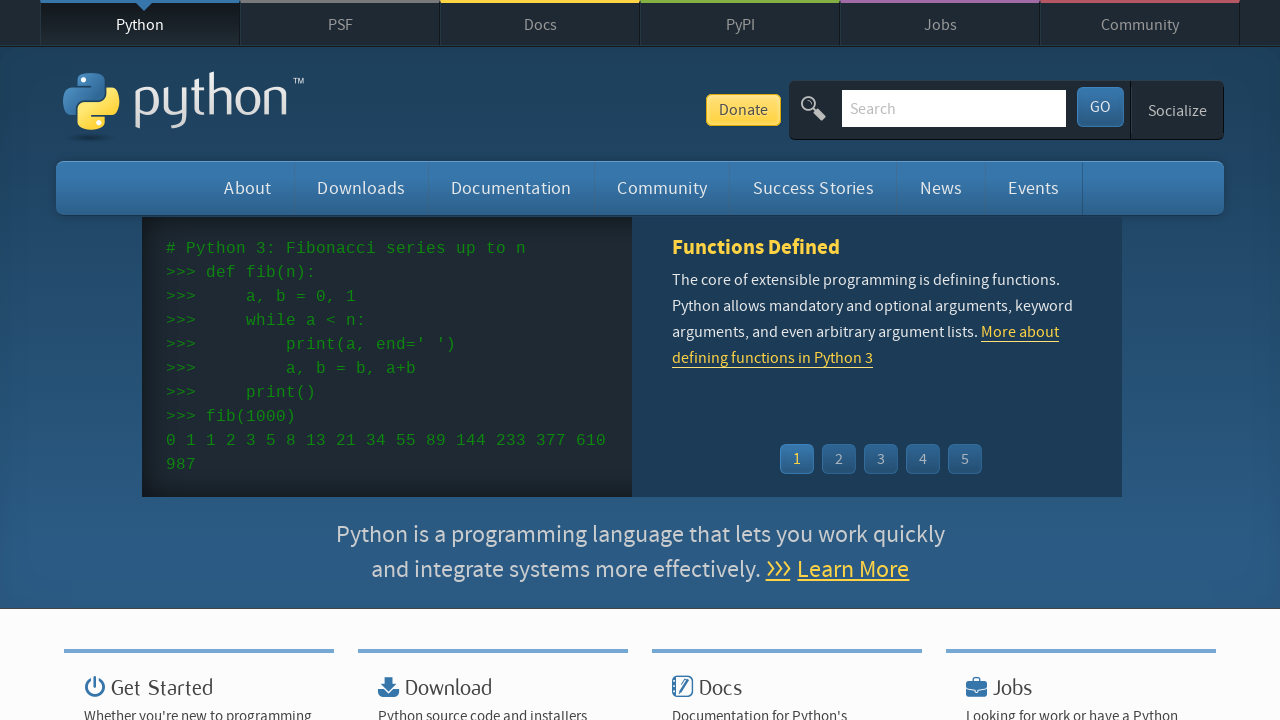

Cleared the search input field on input[name='q']
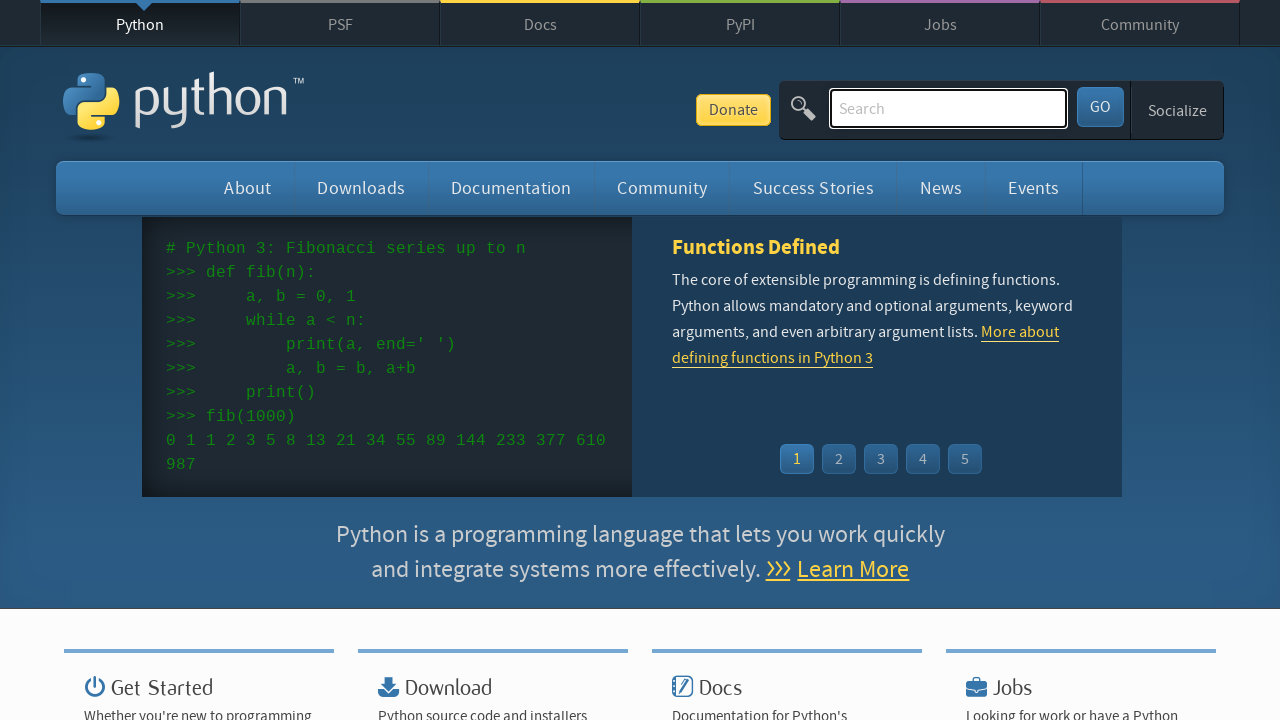

Filled search field with 'pycon' on input[name='q']
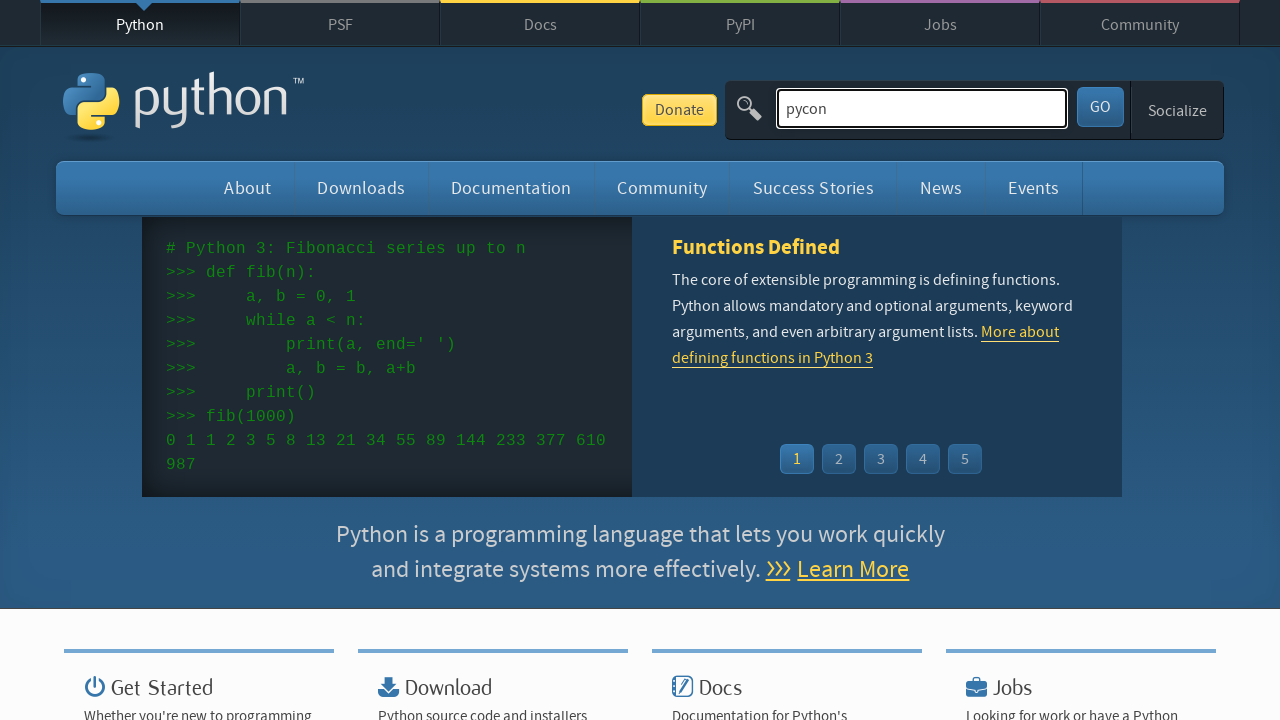

Submitted search by pressing Enter on input[name='q']
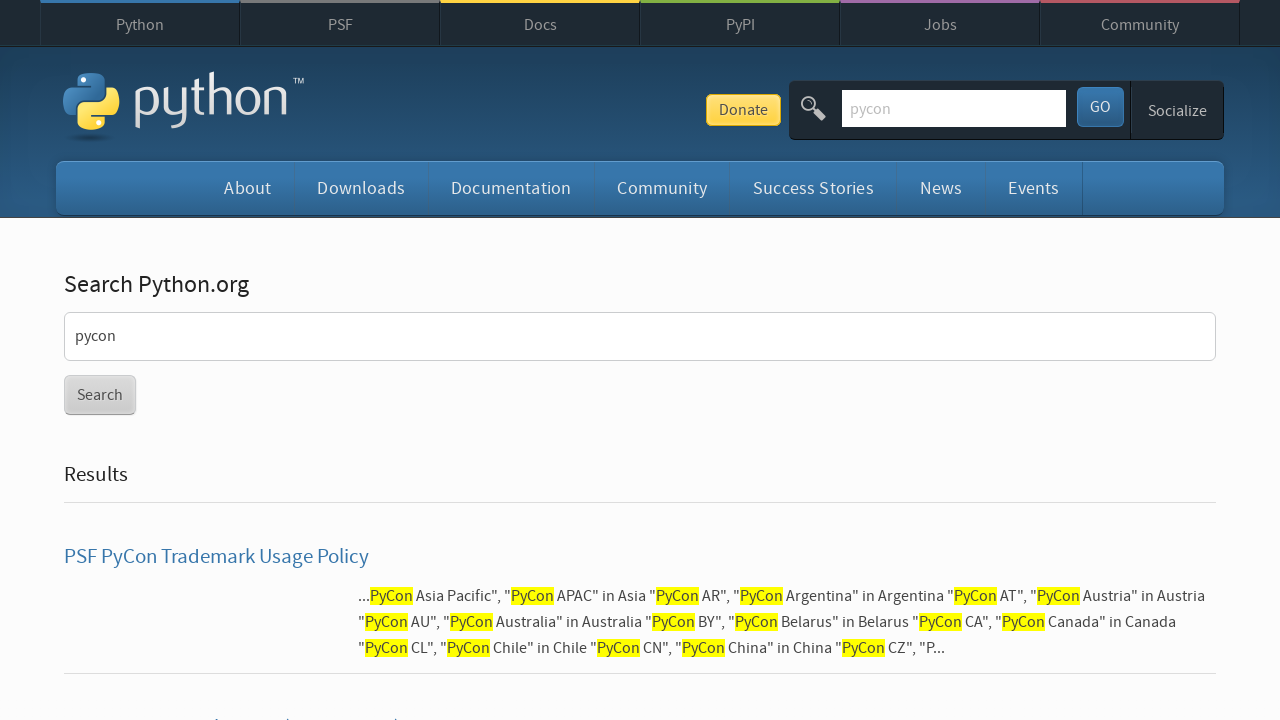

Search results page loaded (network idle)
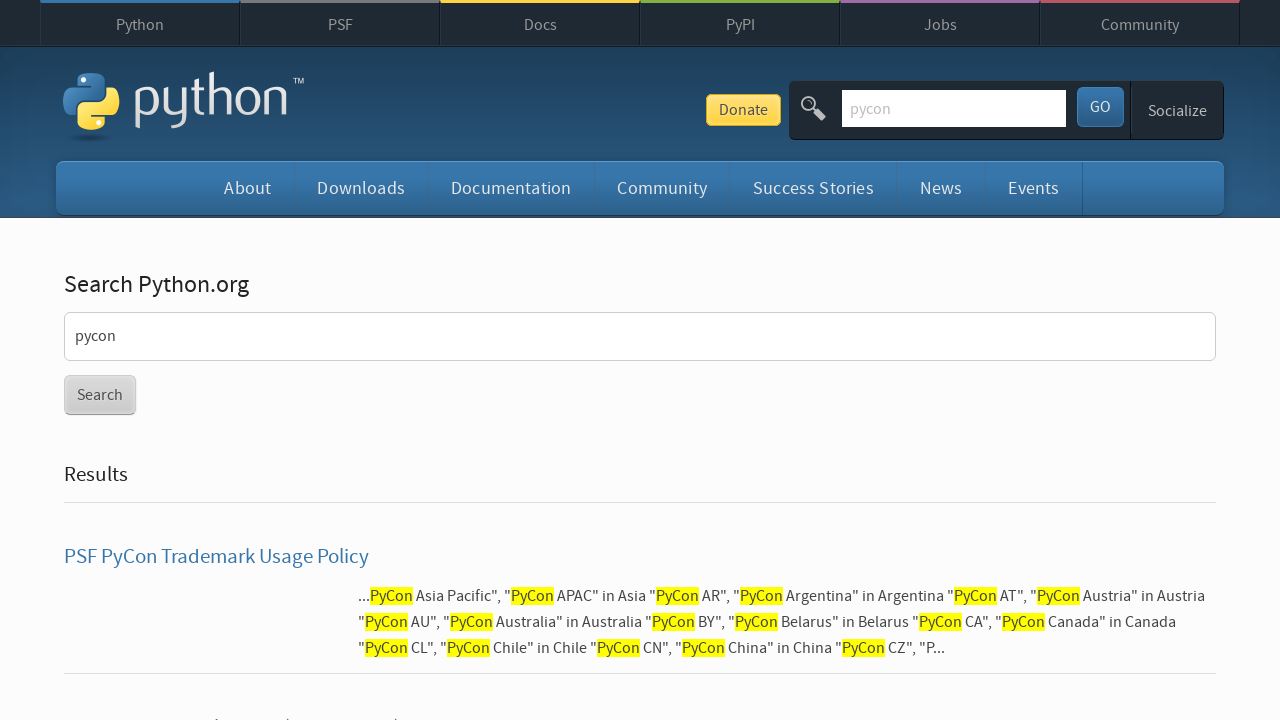

Verified that search results were found (no 'No results found' message)
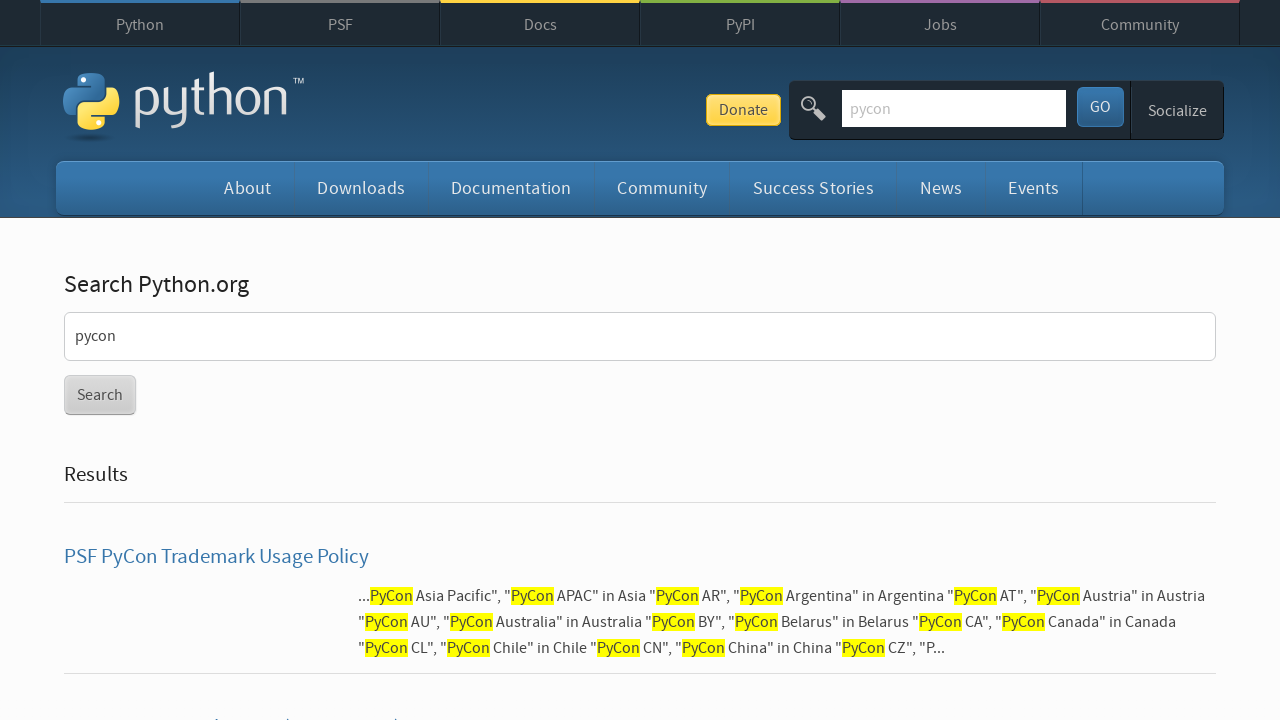

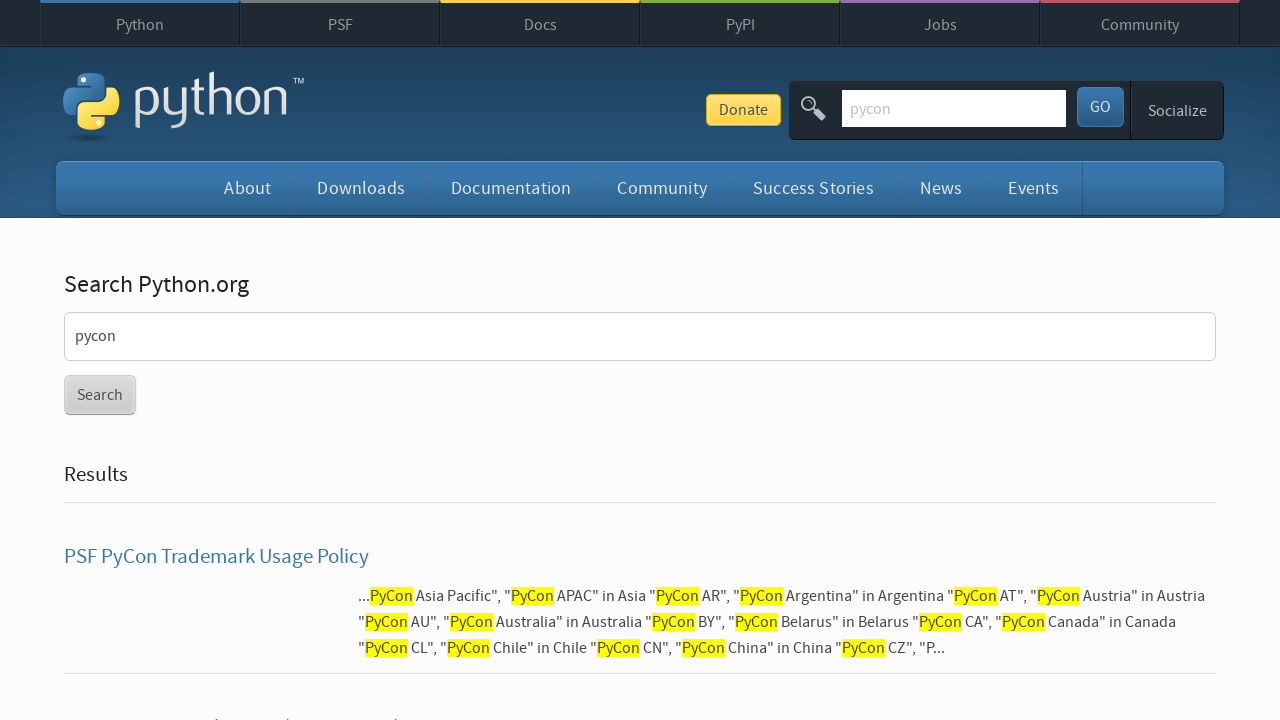